Tests negative case where a mix of letters and numbers are entered in the zip code field

Starting URL: https://www.sharelane.com/cgi-bin/register.py

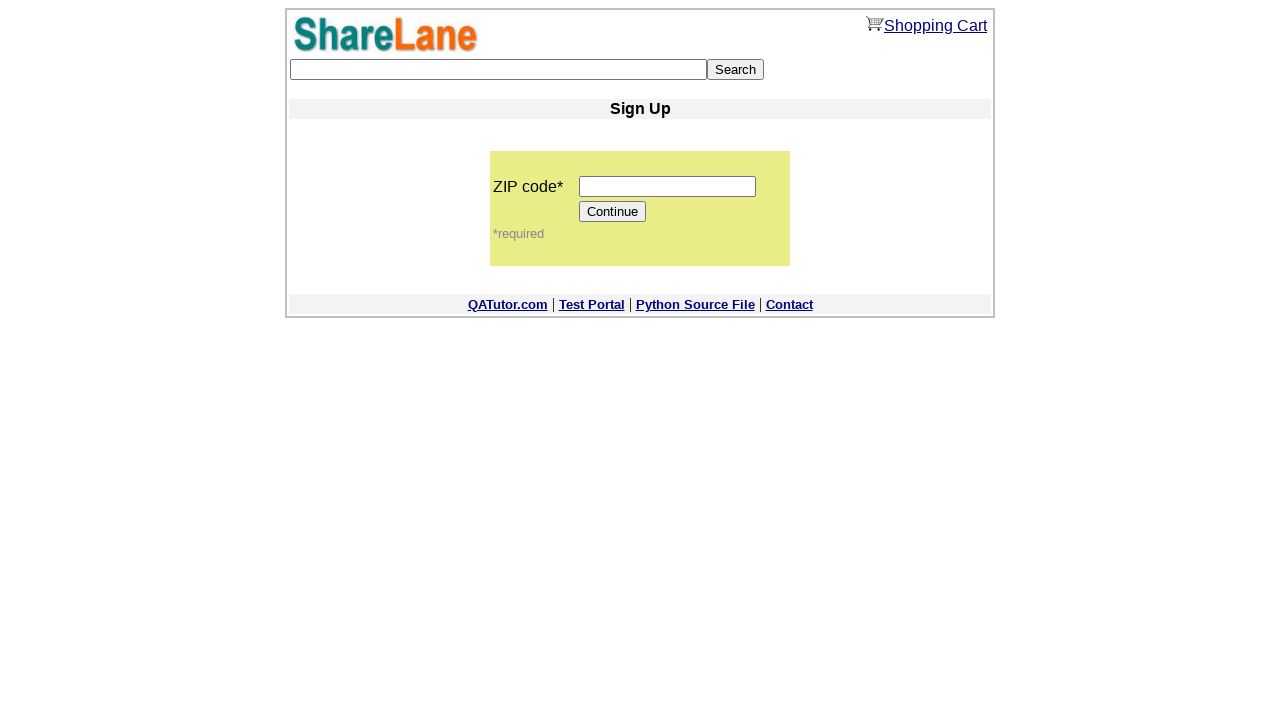

Navigated to ShareLane registration page
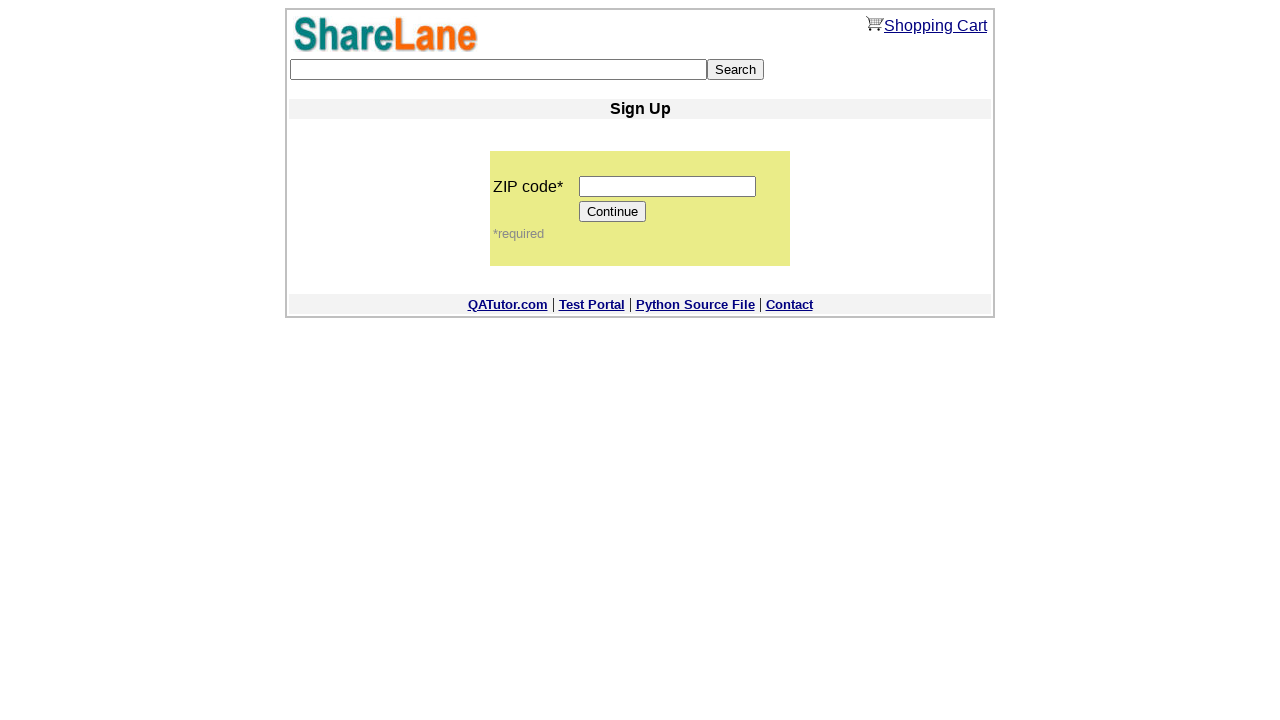

Filled zip code field with mixed letters and numbers 'as25g' (invalid input) on input[name='zip_code']
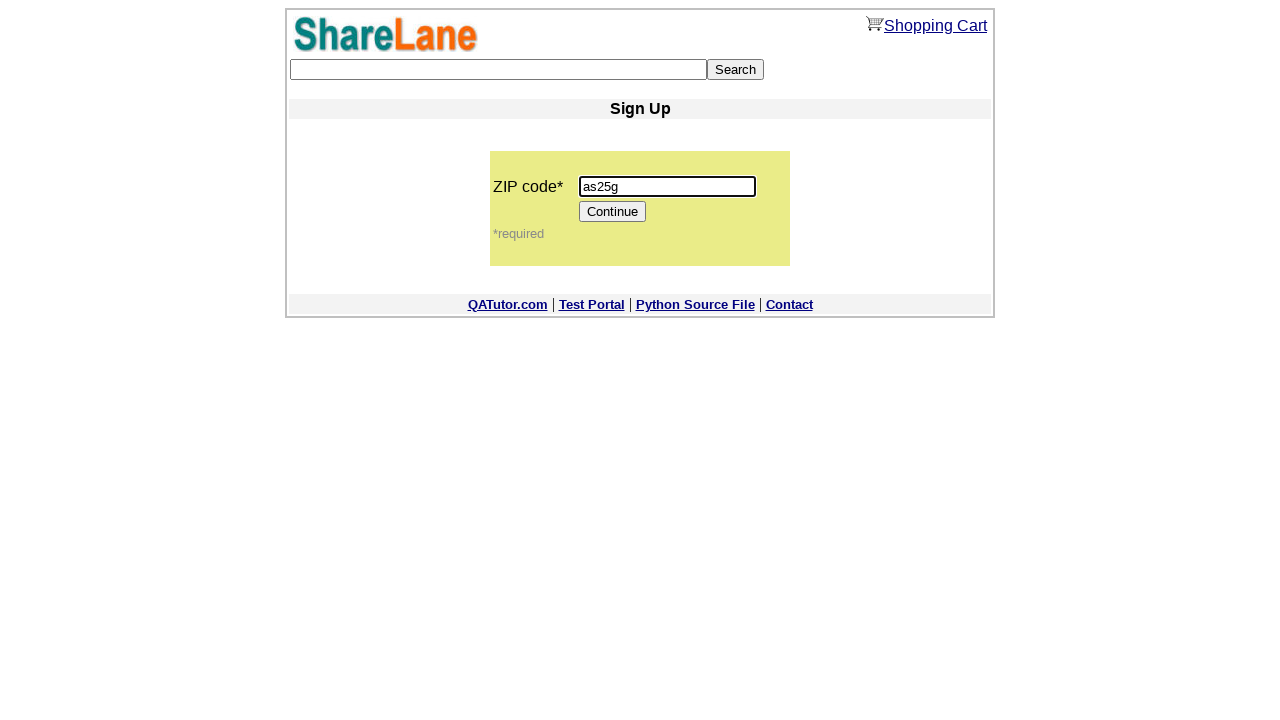

Clicked Continue button to submit invalid zip code at (613, 212) on input[value='Continue']
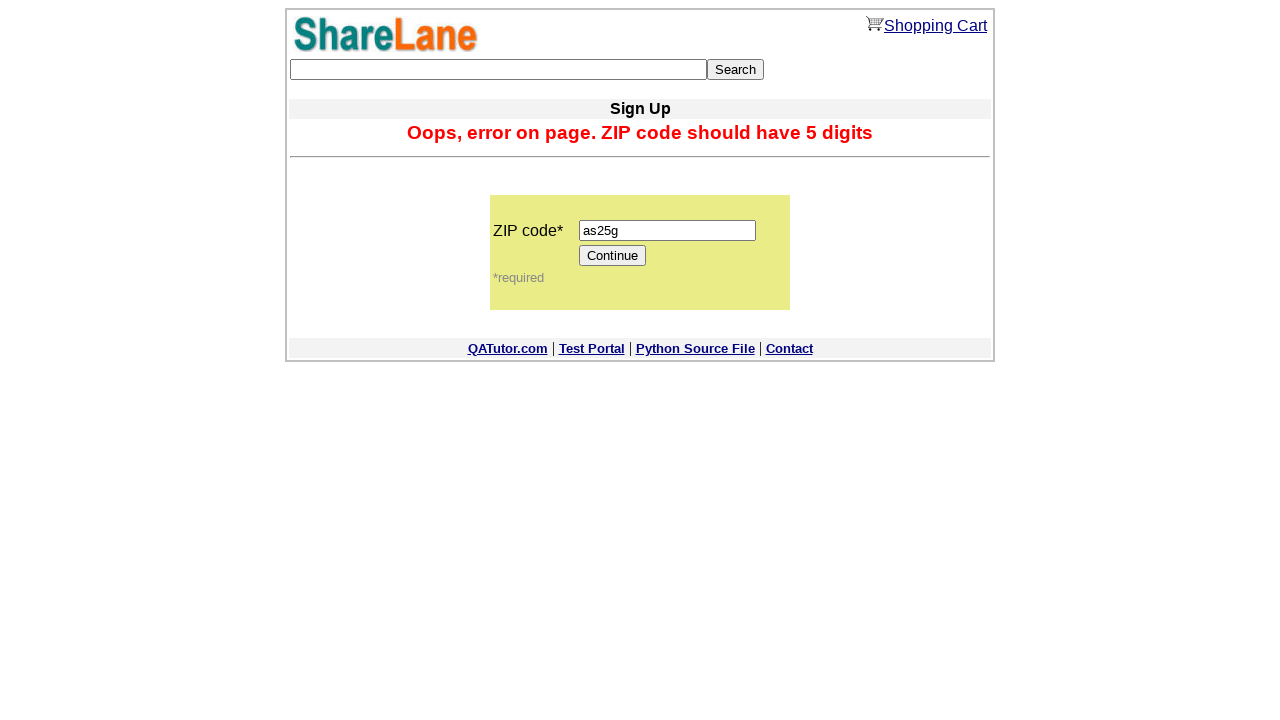

Error message appeared confirming zip code validation error
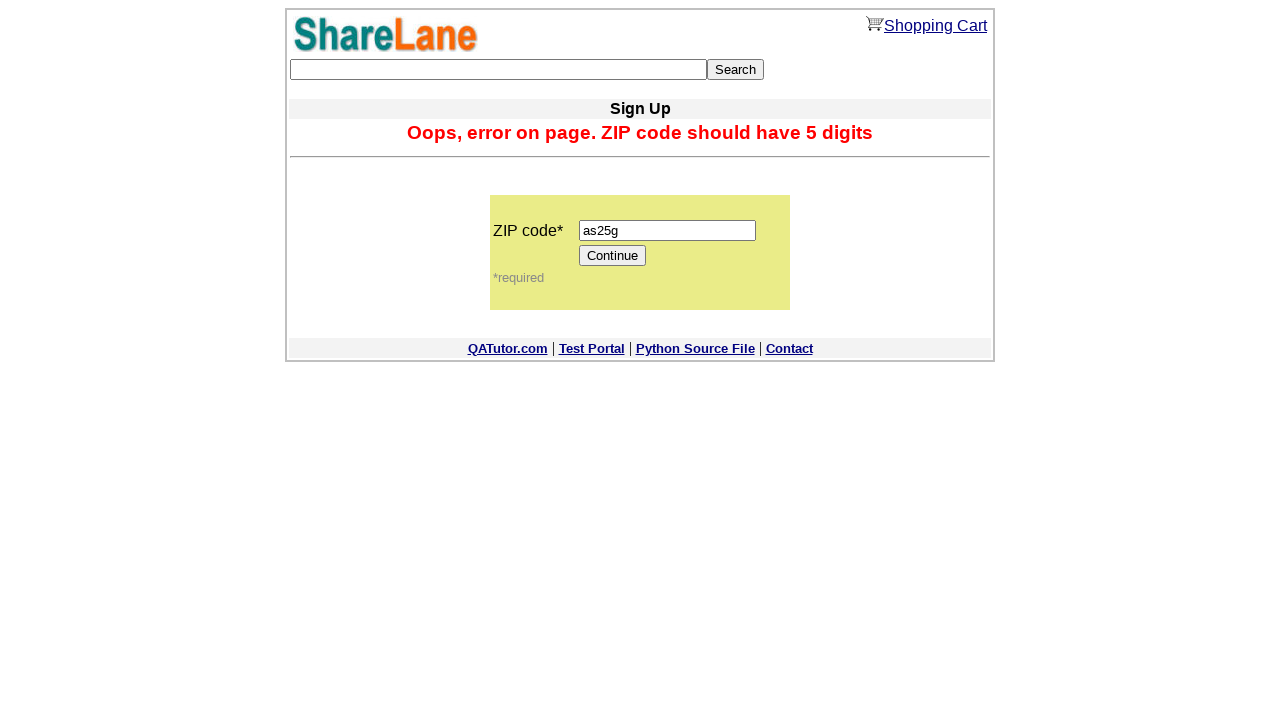

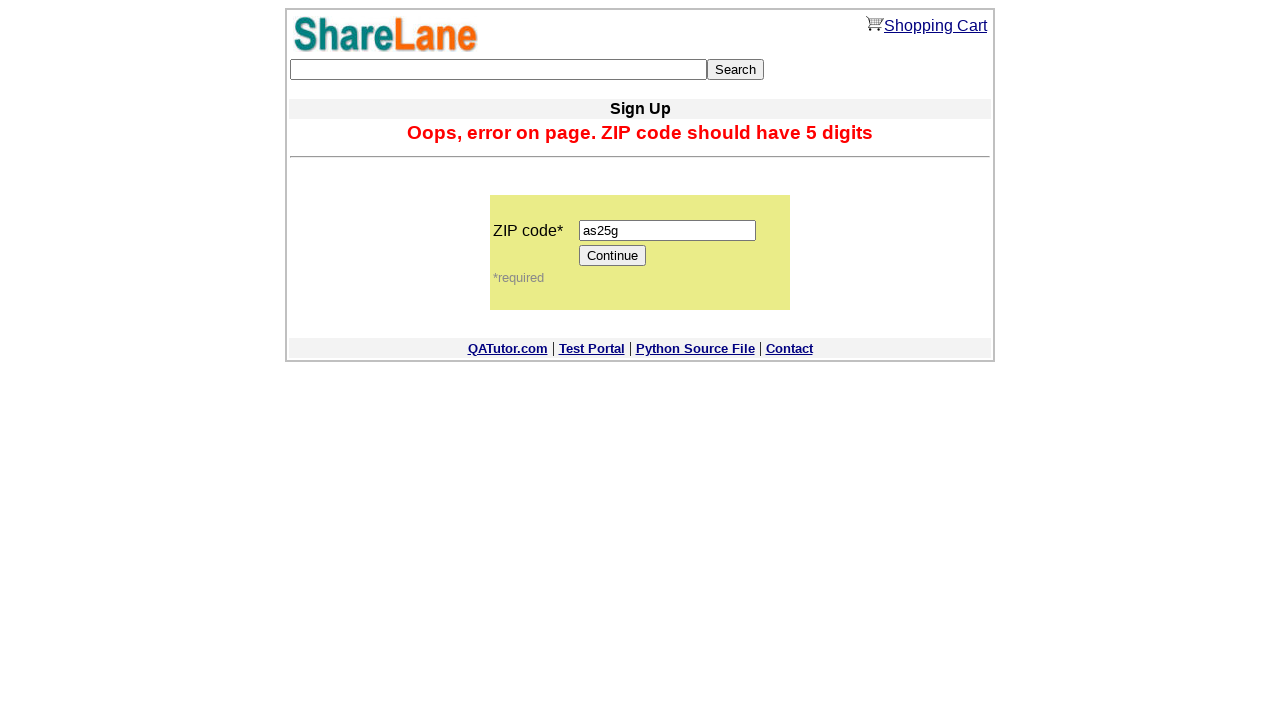